Demonstrates mouse release action by performing click-hold on source, moving to target, and releasing the mouse button

Starting URL: https://crossbrowsertesting.github.io/drag-and-drop

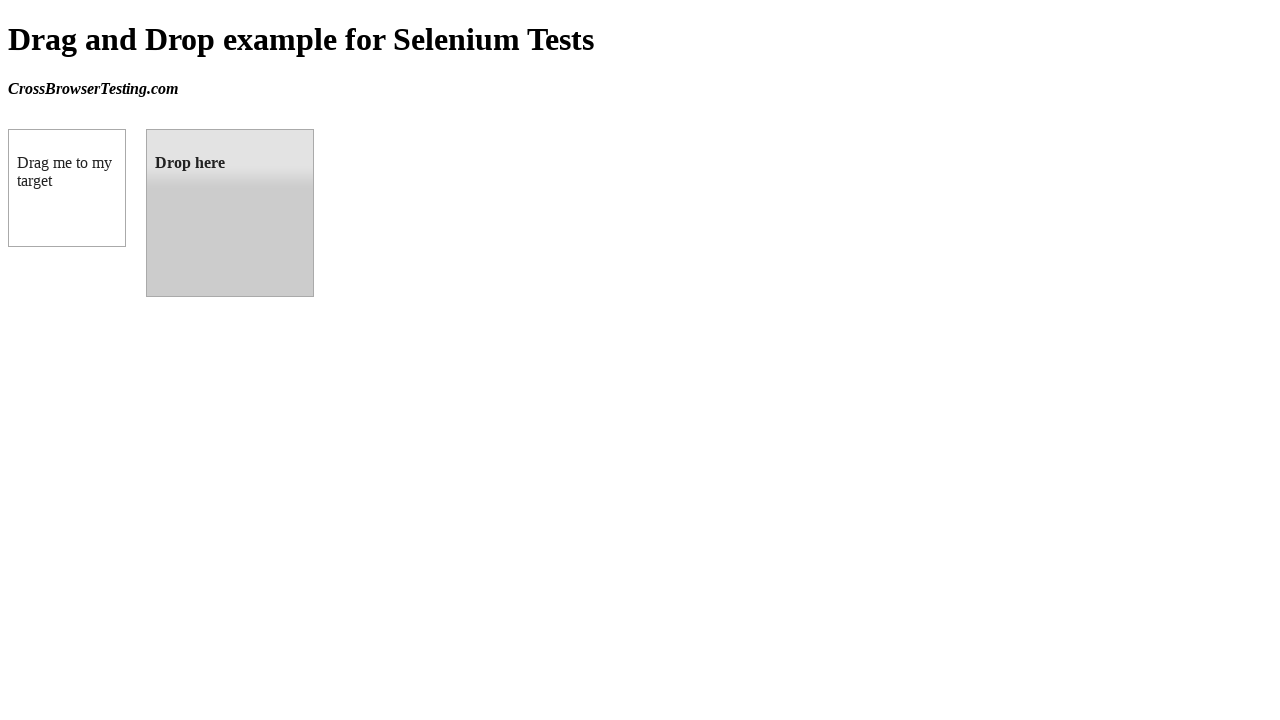

Located source draggable element
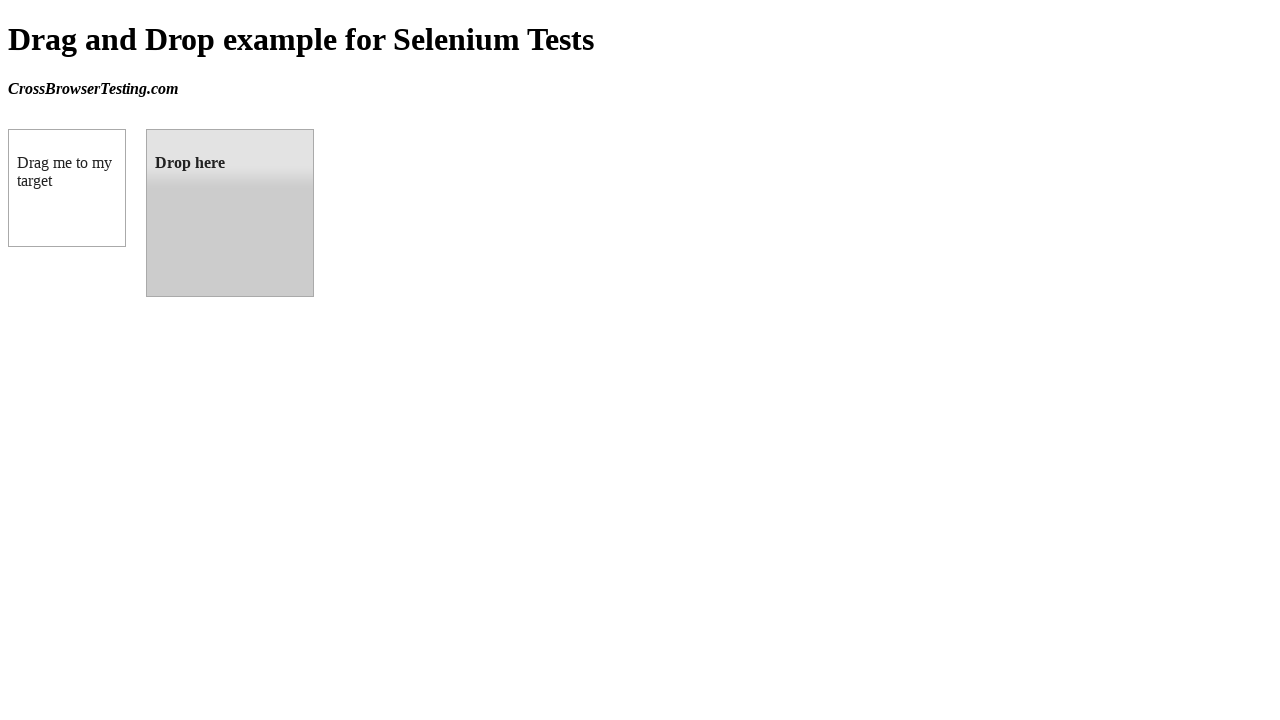

Located target droppable element
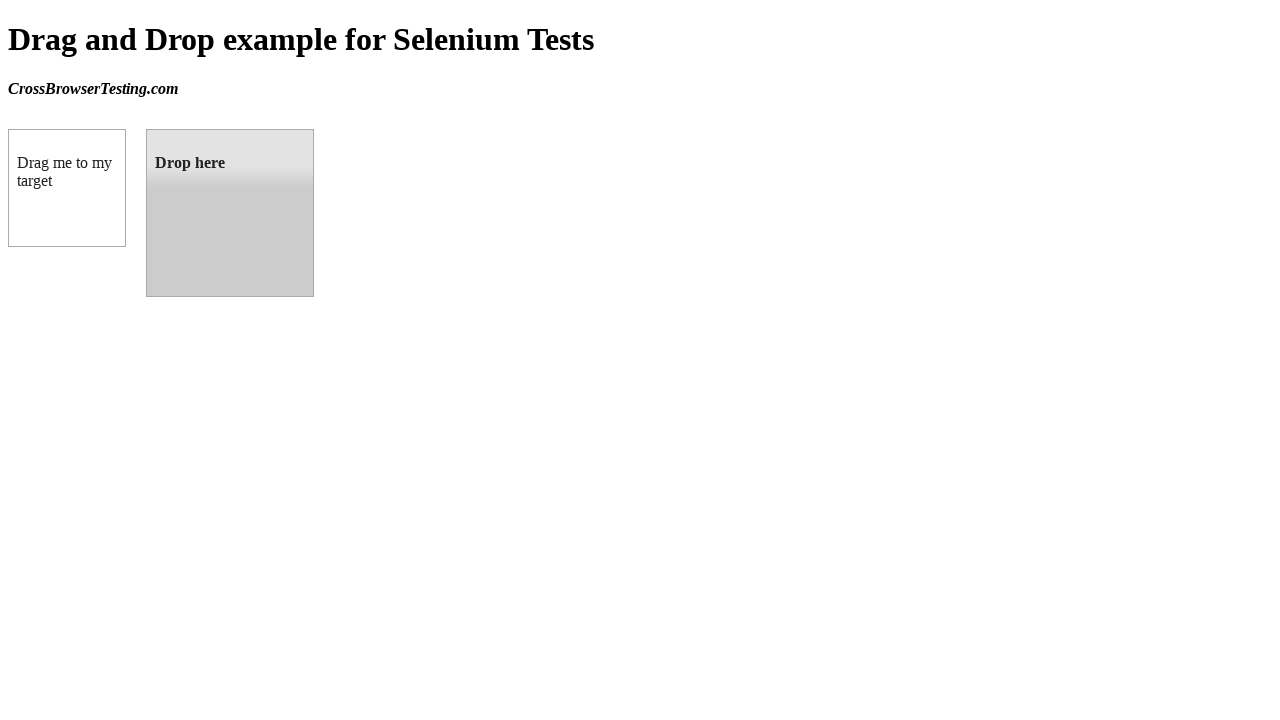

Retrieved bounding box coordinates of source element
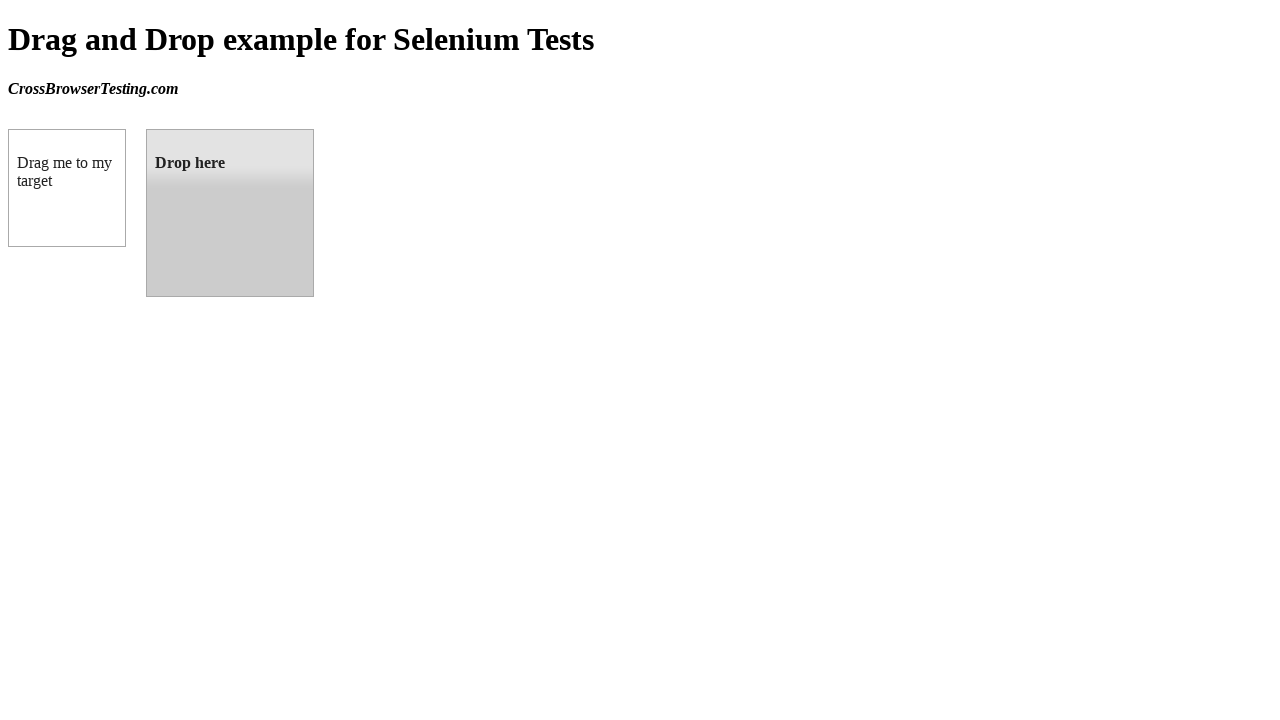

Retrieved bounding box coordinates of target element
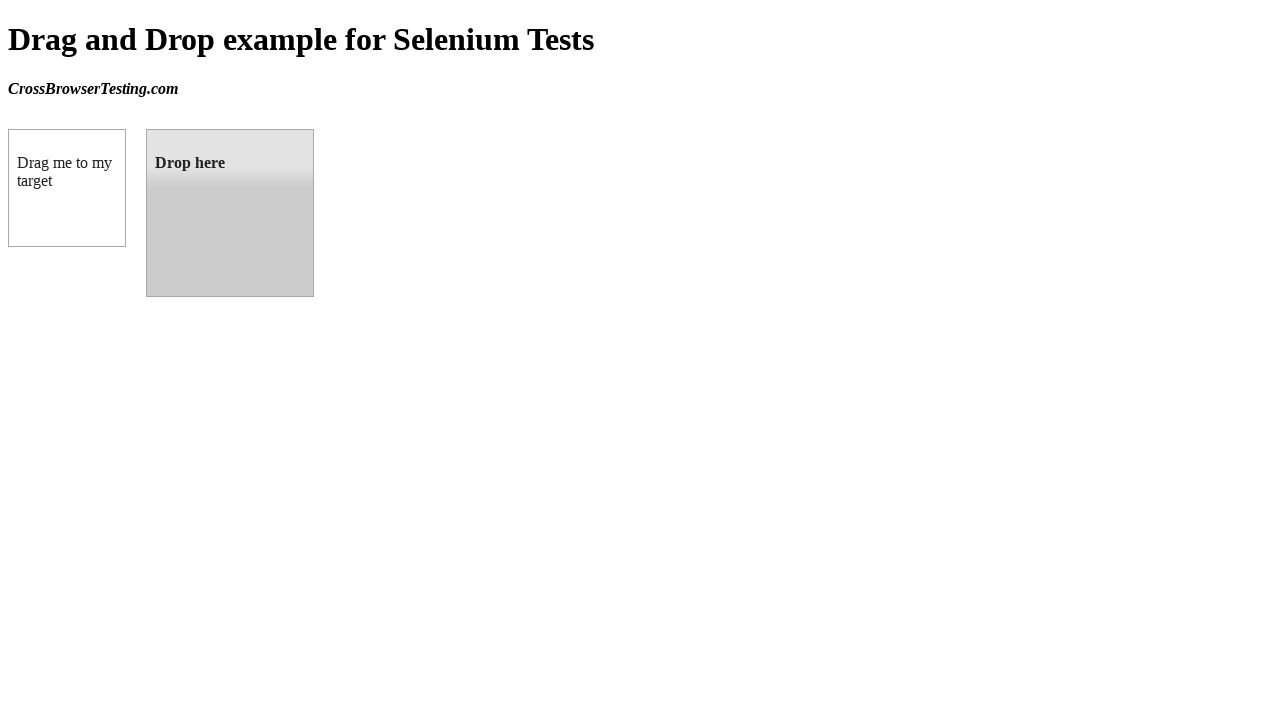

Moved mouse to center of source element at (67, 188)
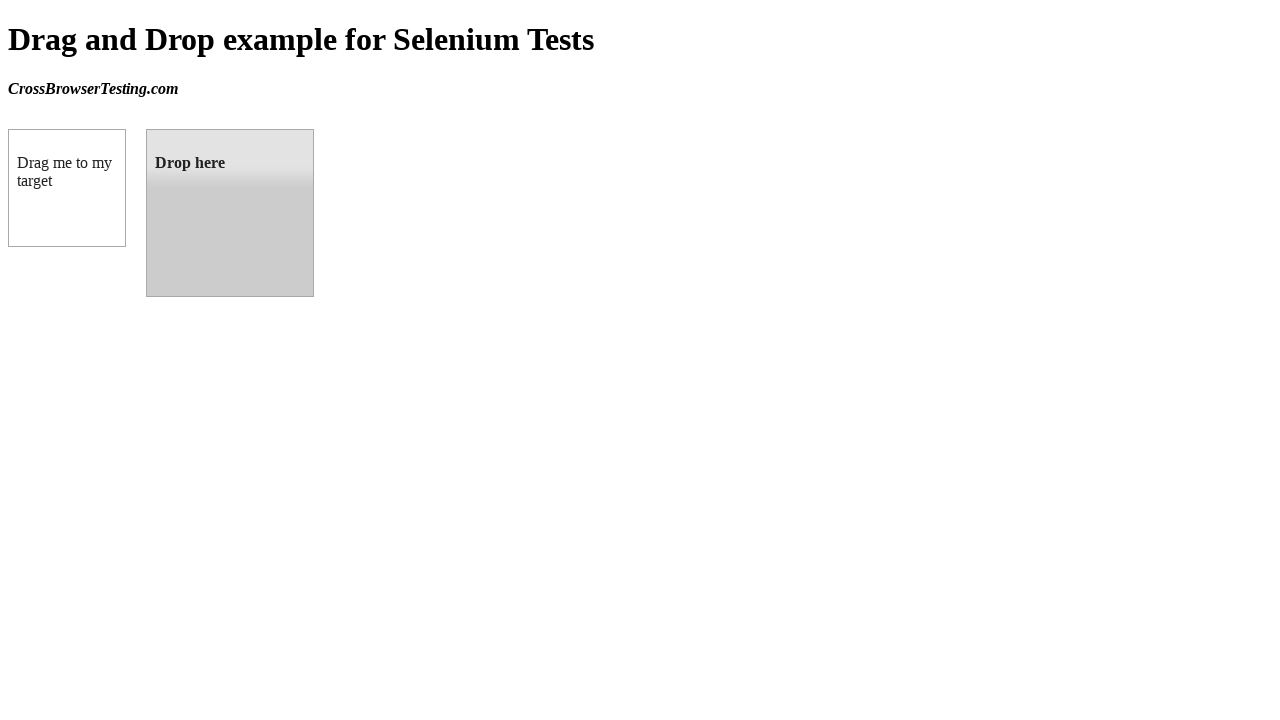

Pressed and held mouse button on source element at (67, 188)
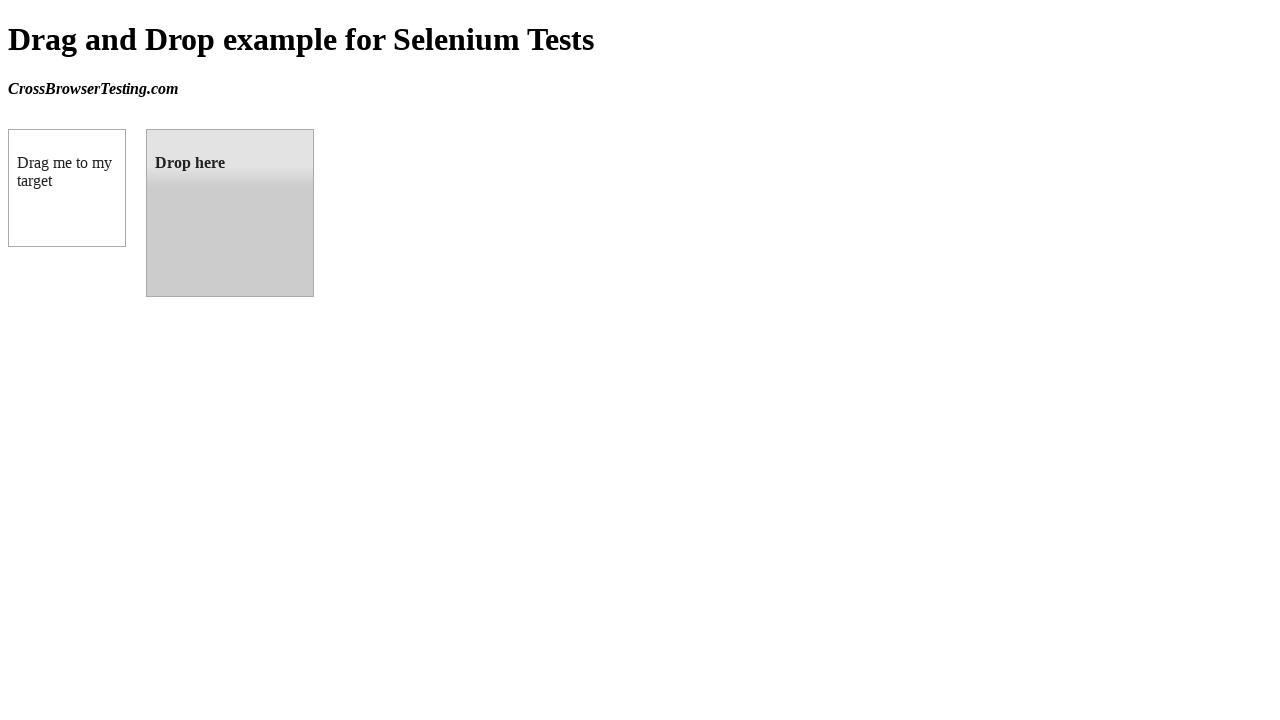

Moved mouse to center of target element while holding button at (230, 213)
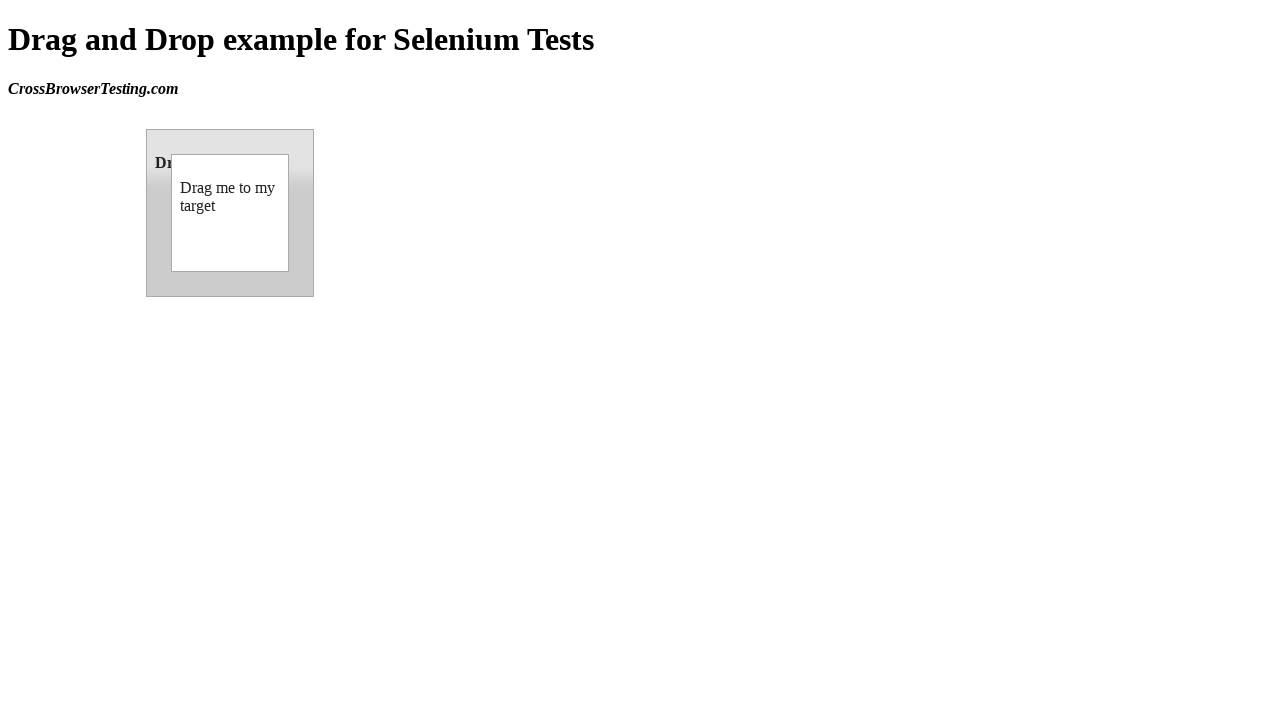

Released mouse button to complete drag and drop at (230, 213)
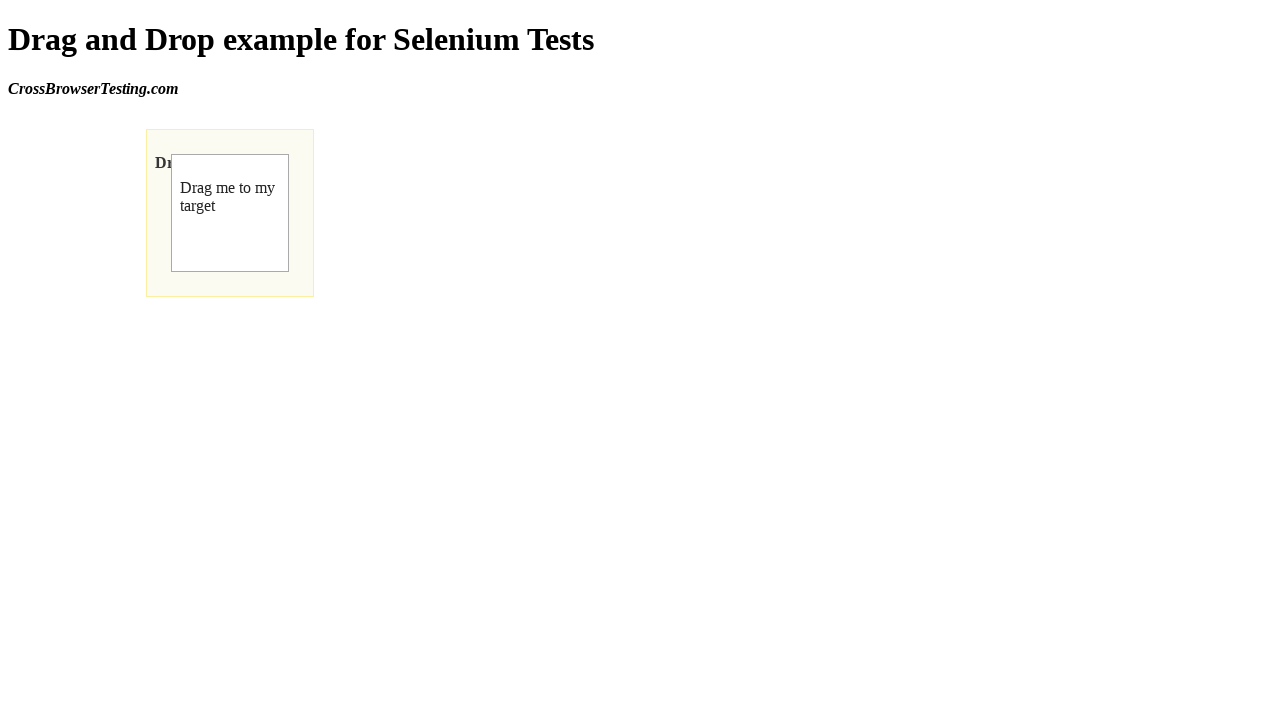

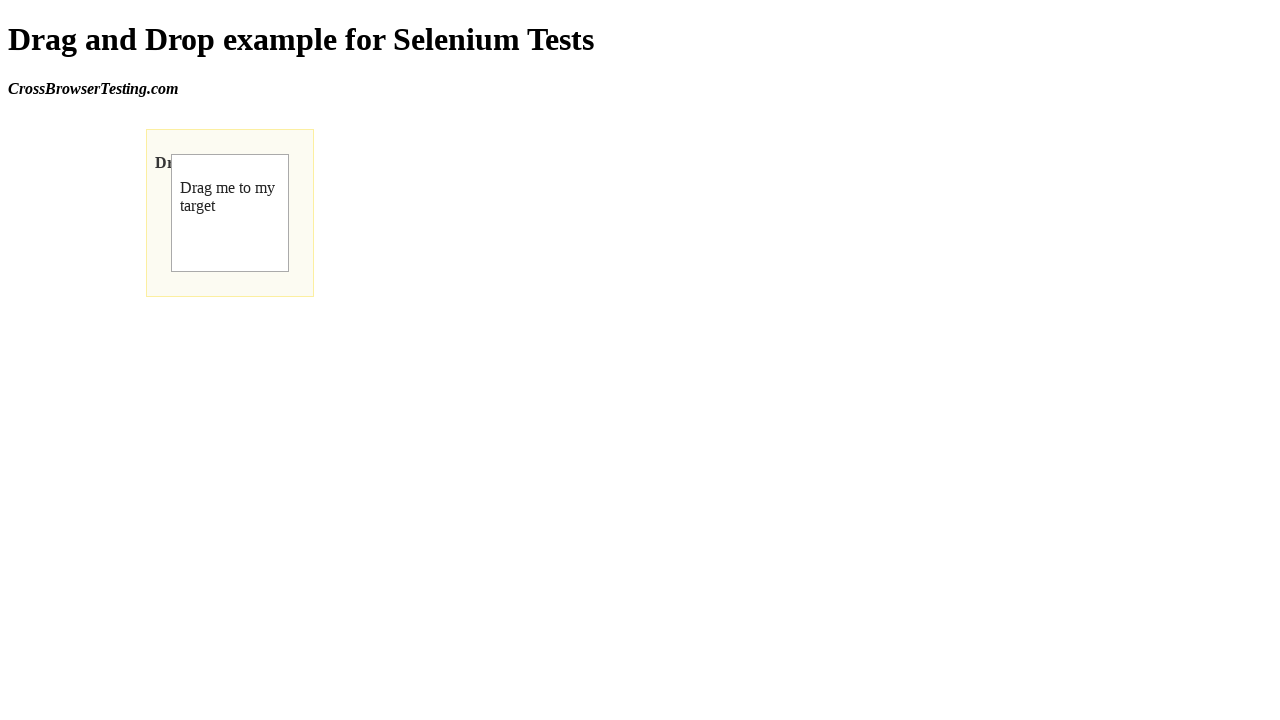